Navigates to OrangeHRM demo site and verifies the page loads

Starting URL: https://opensource-demo.orangehrmlive.com

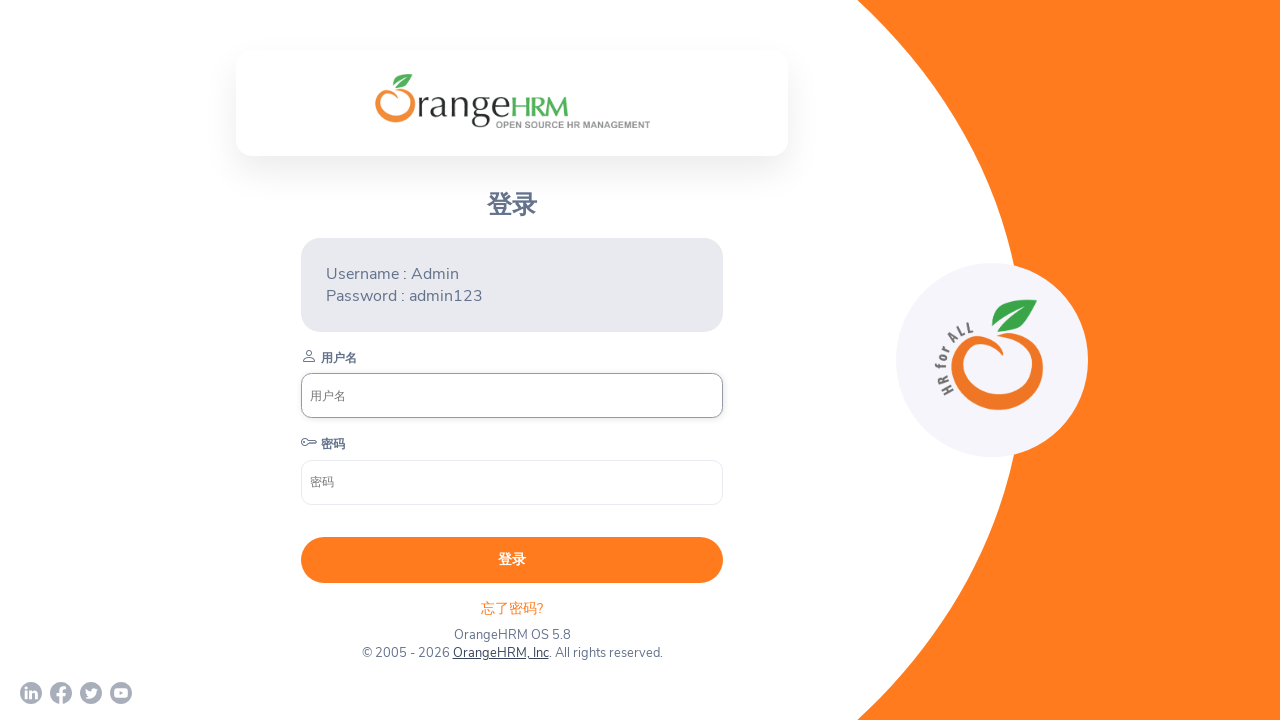

Navigated to OrangeHRM demo site
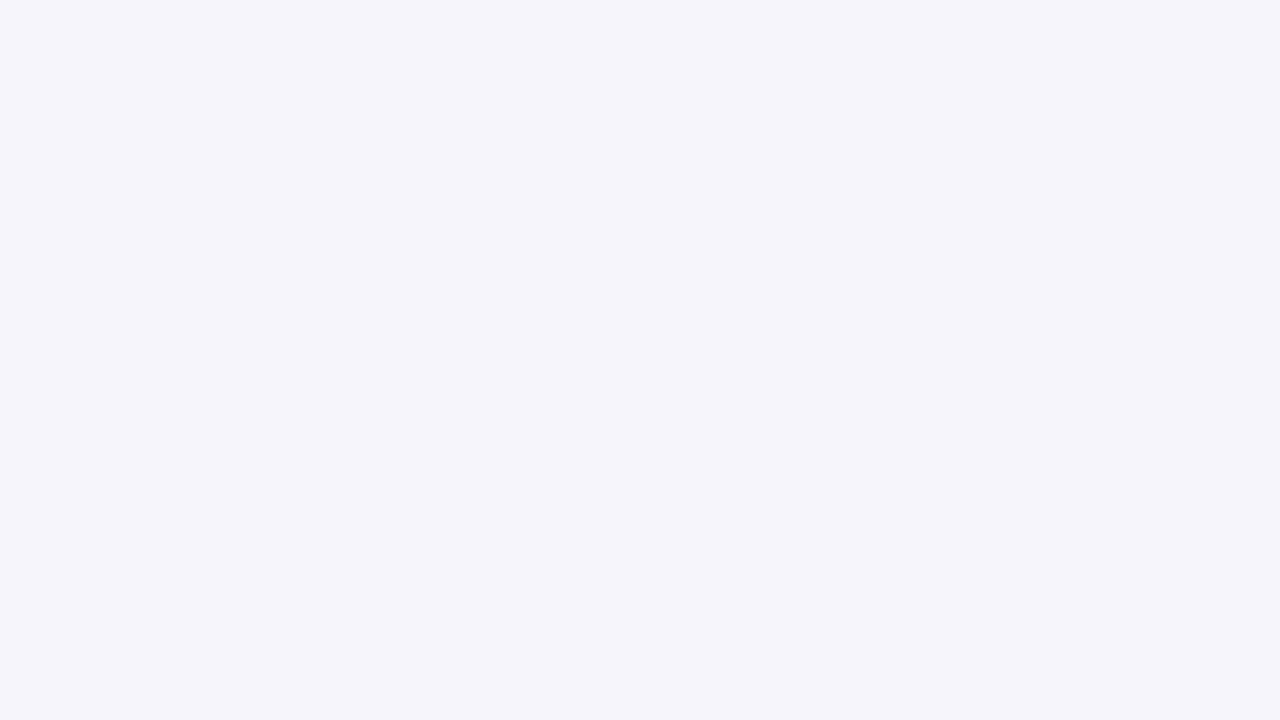

Page DOM content loaded
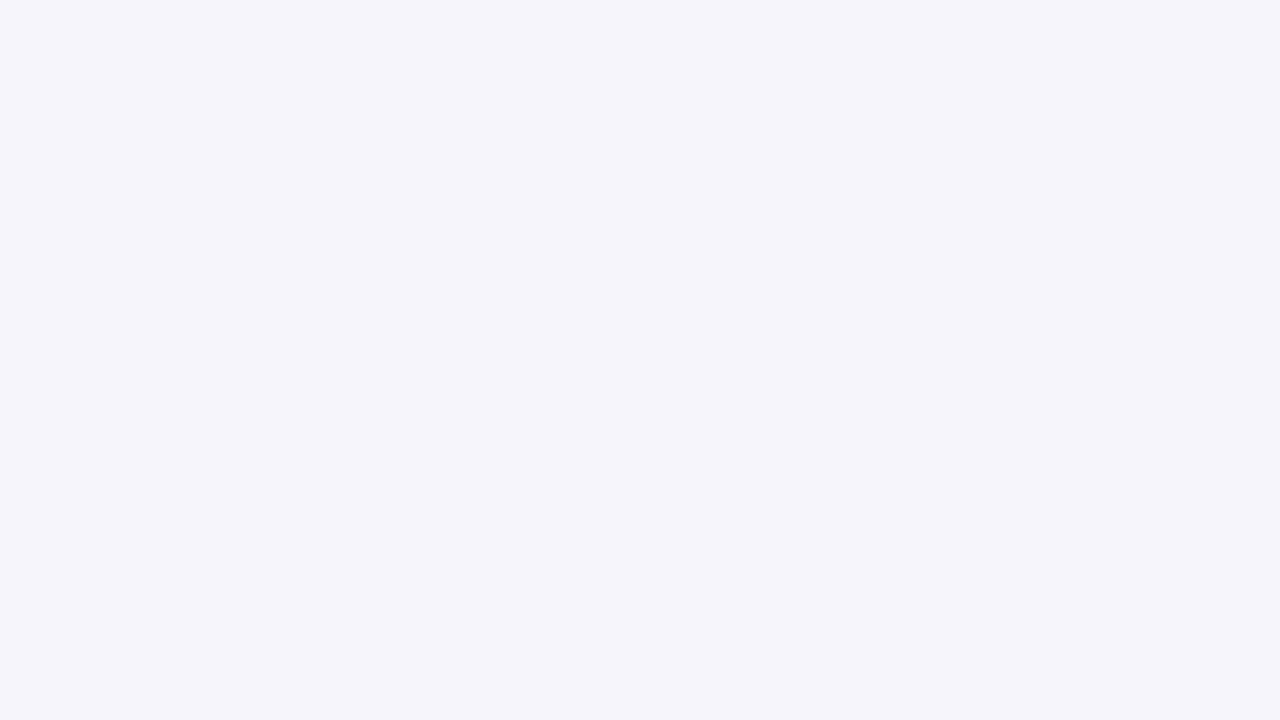

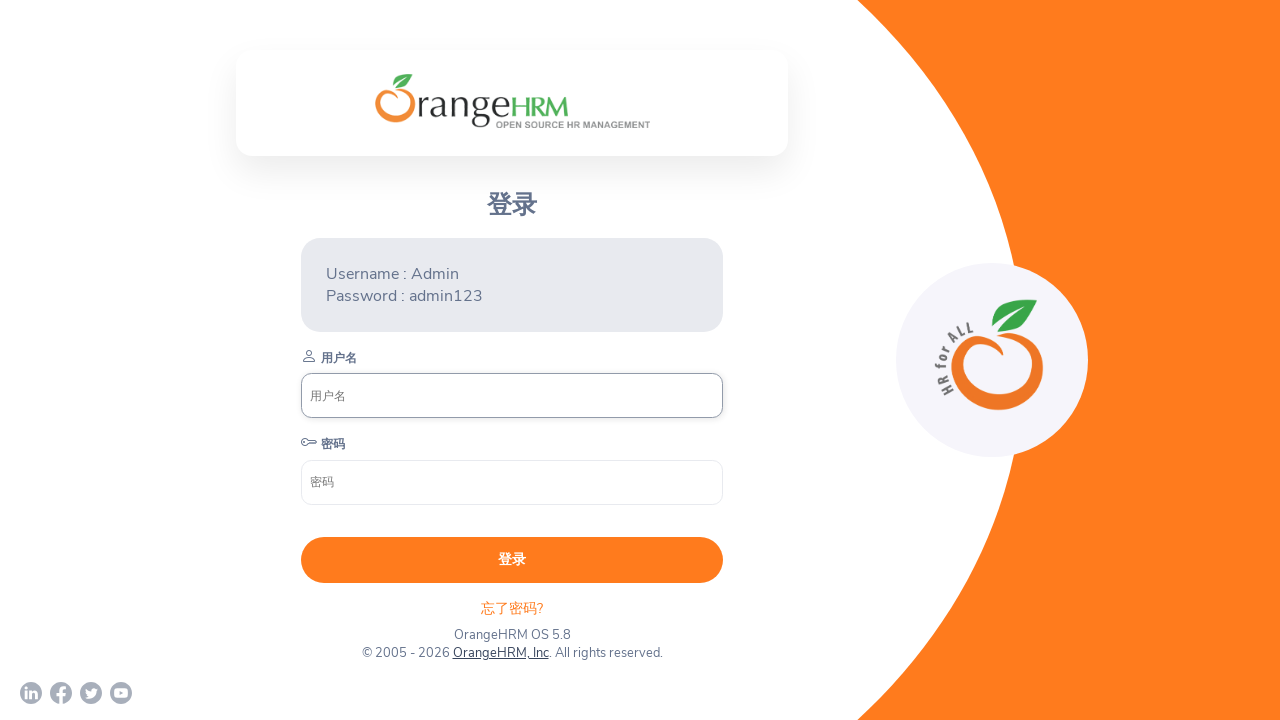